Tests opening a new tab, navigating to a different page in that tab, then switching back to the original tab

Starting URL: https://bonigarcia.dev/selenium-webdriver-java/

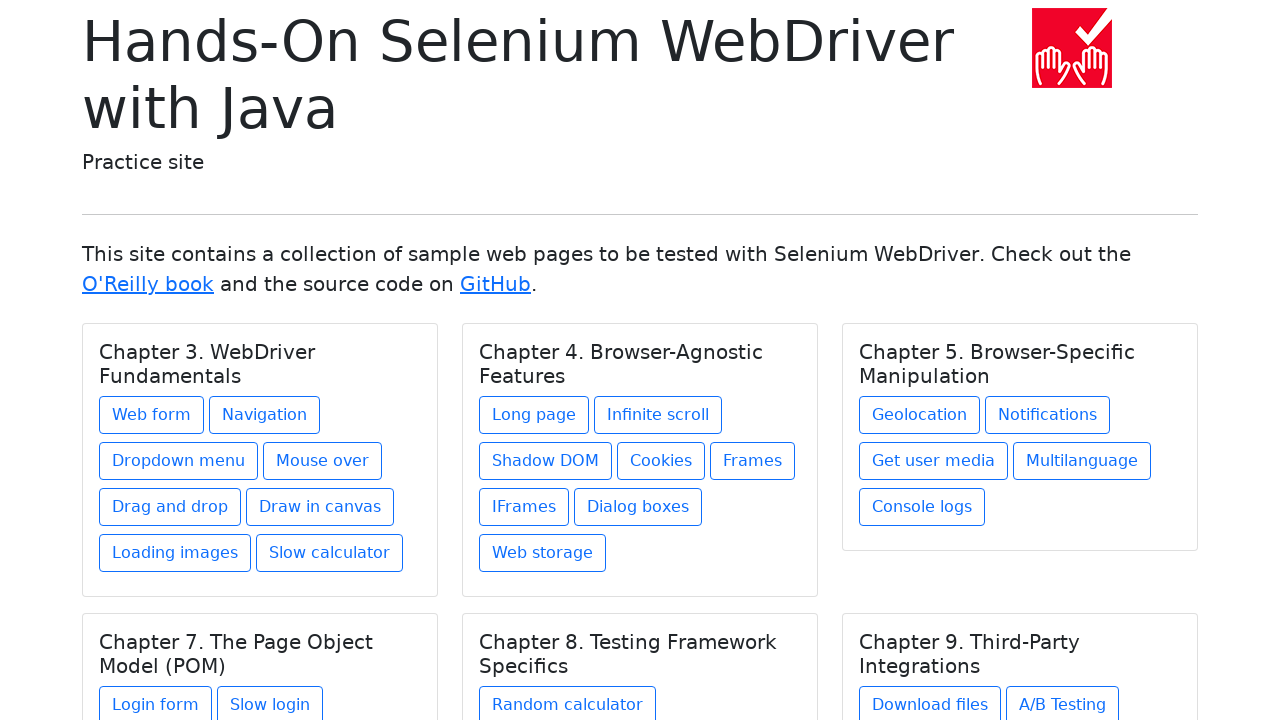

Stored reference to initial page
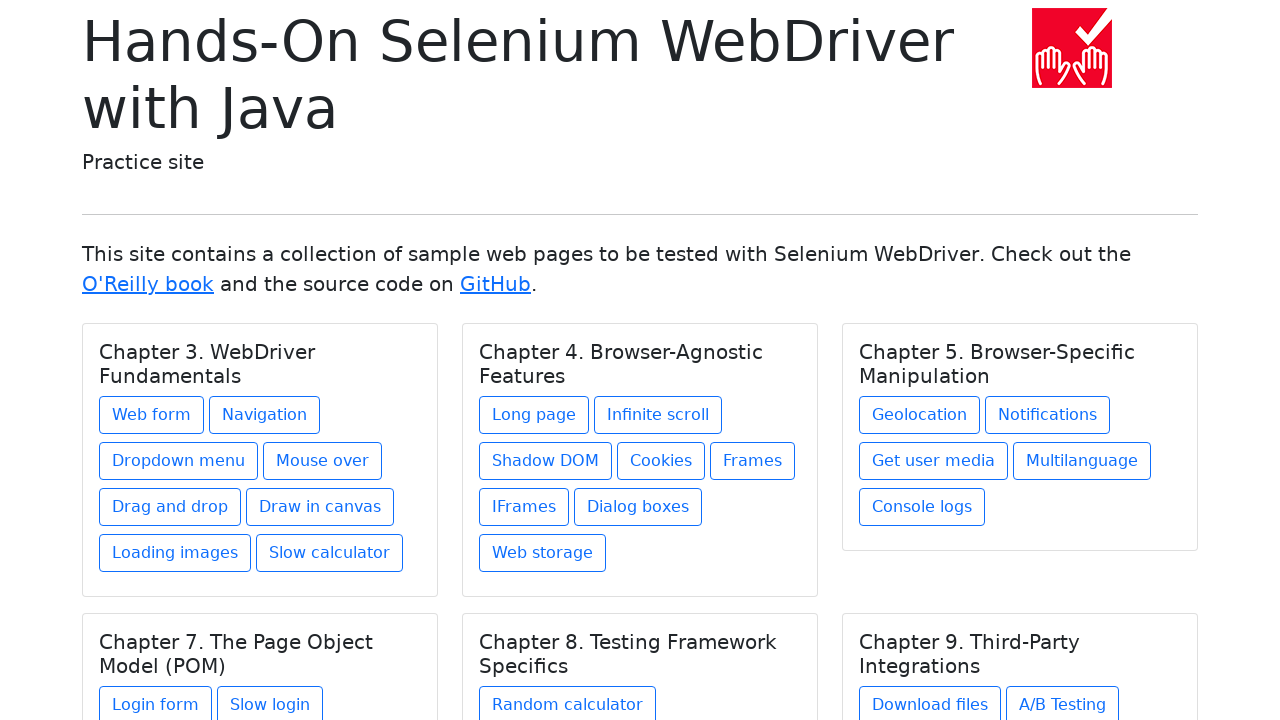

Opened a new tab
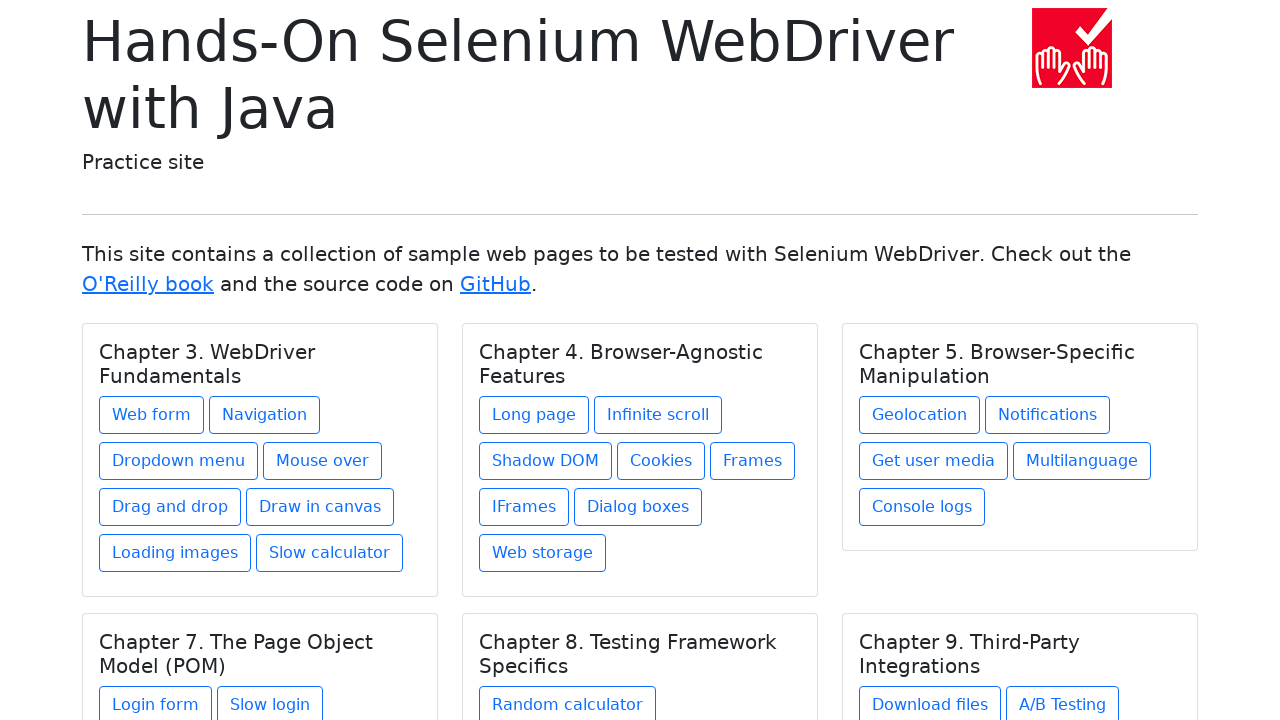

Navigated new tab to web form page
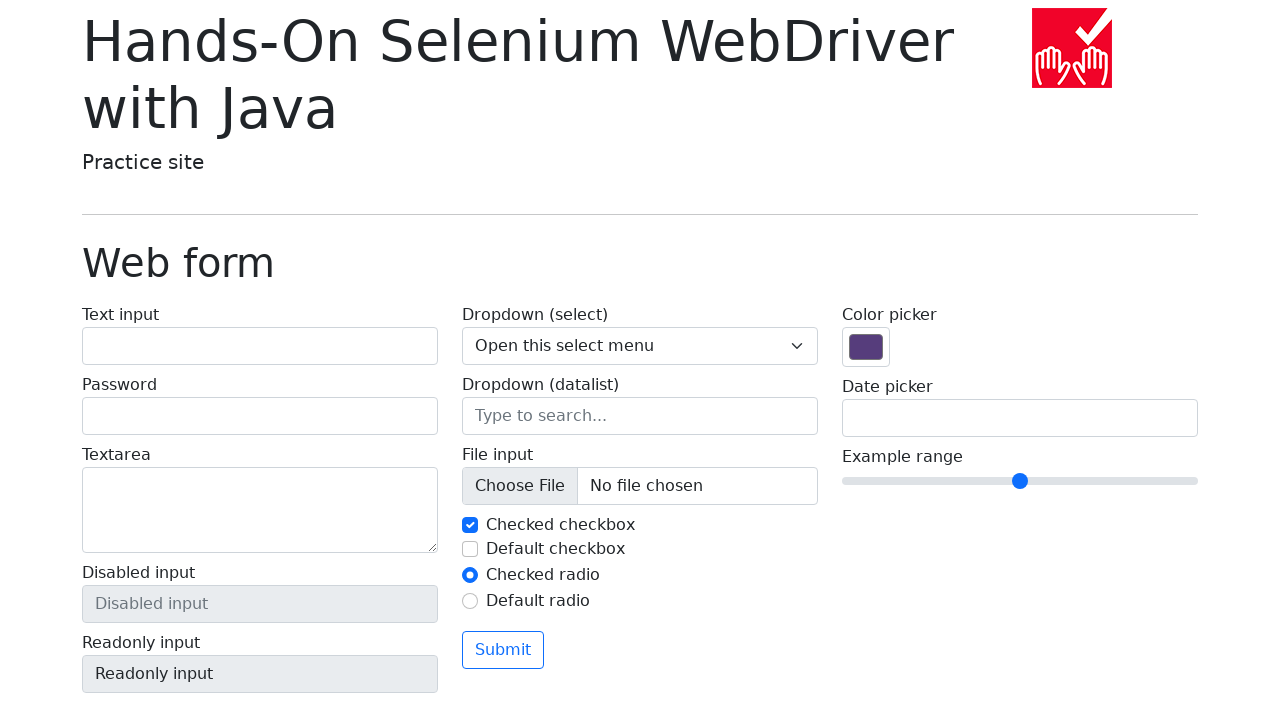

Verified 2 pages are open
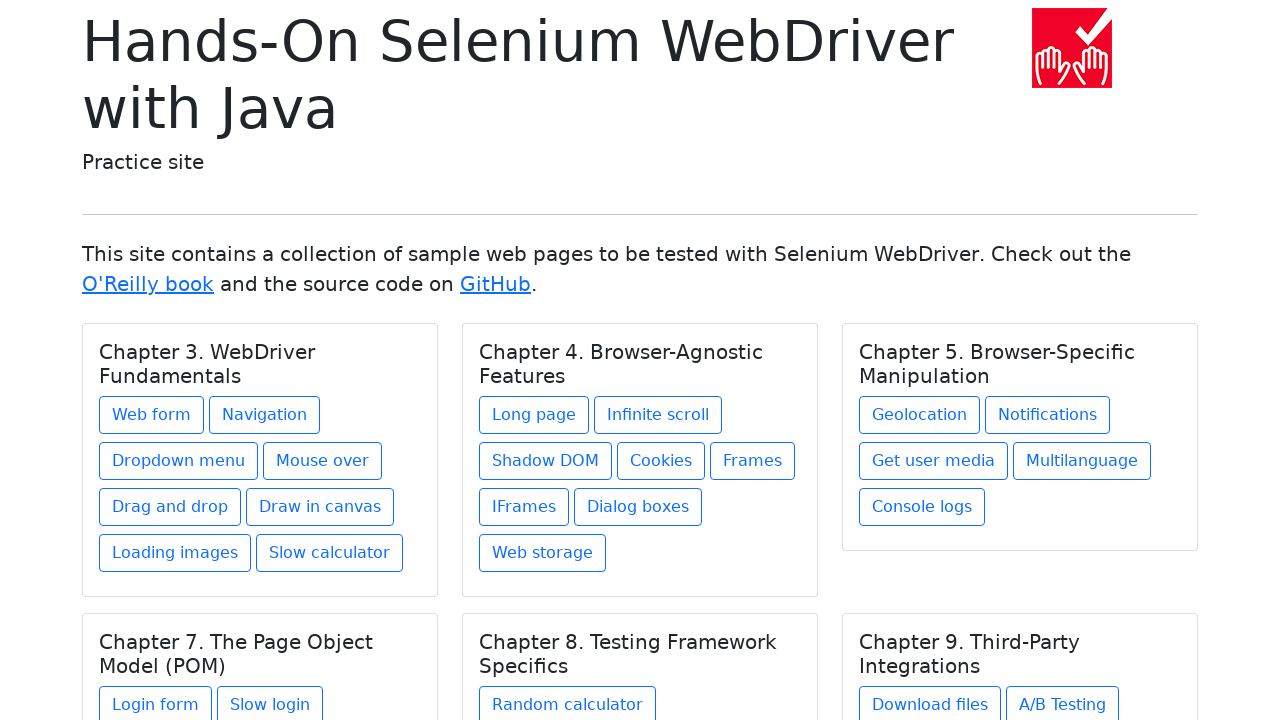

Closed the new tab
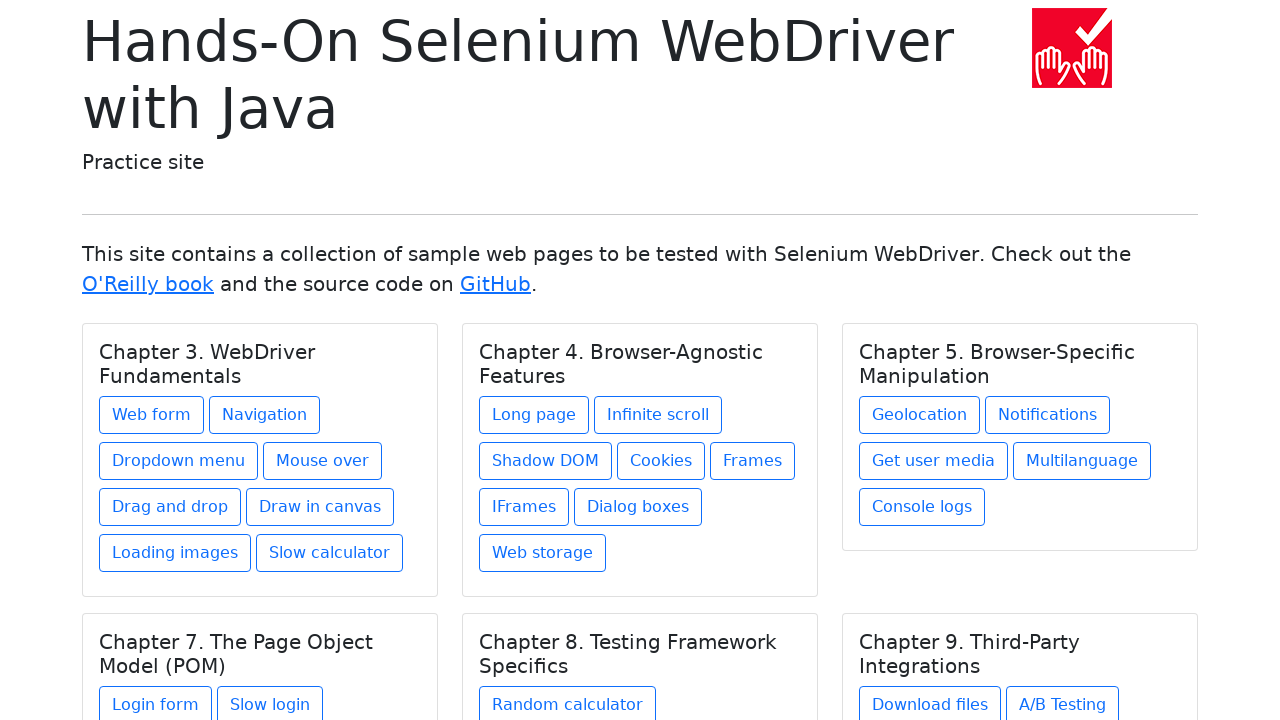

Verified only 1 page remains open
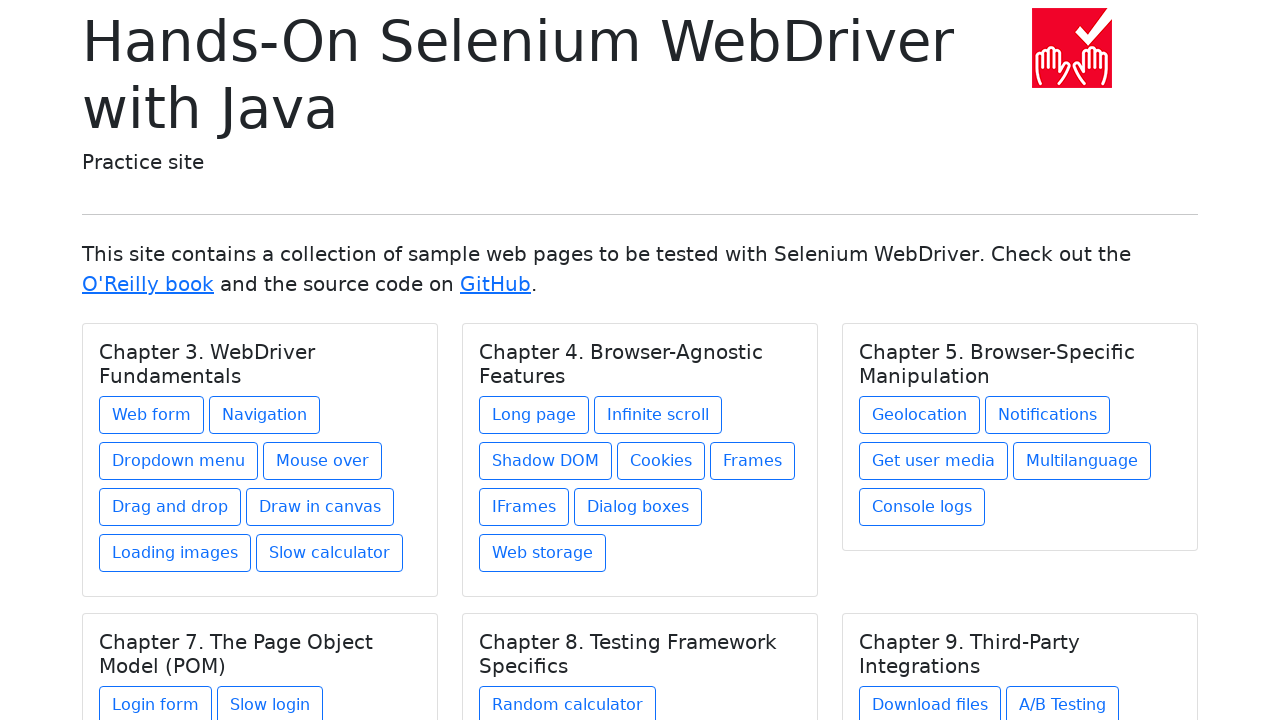

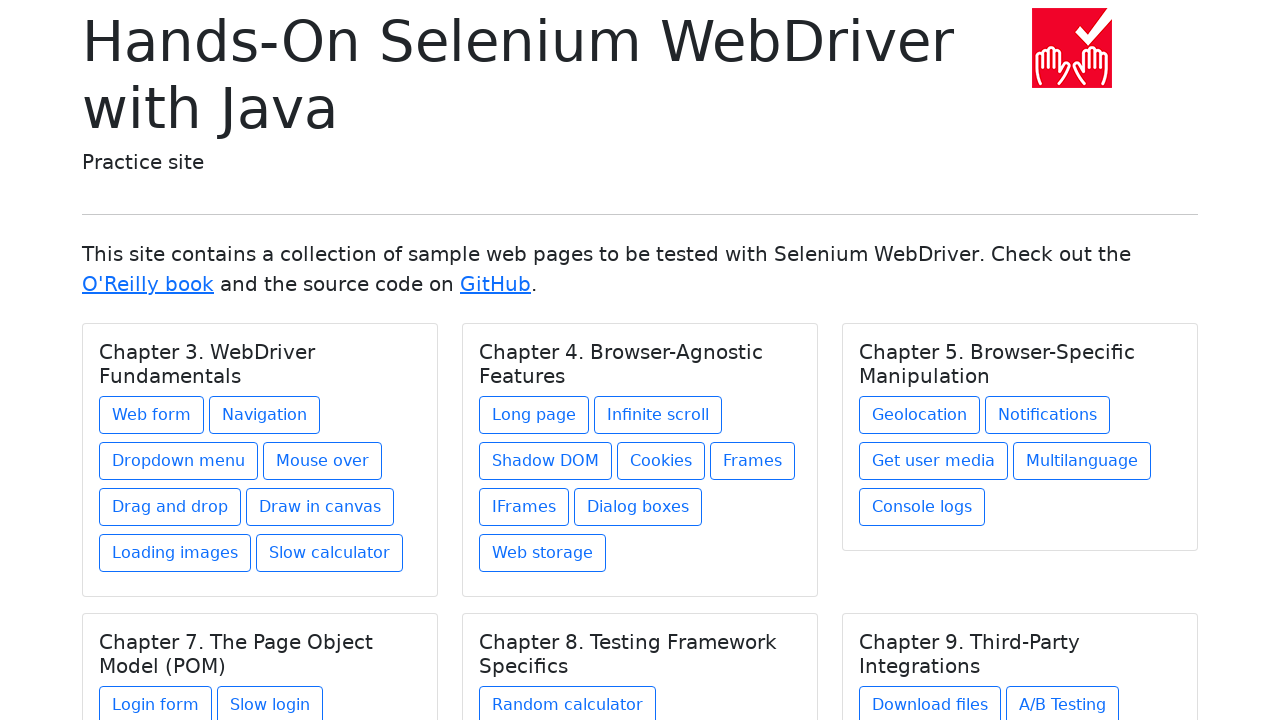